Tests that new todo items are appended to the bottom of the list by creating 3 items

Starting URL: https://demo.playwright.dev/todomvc

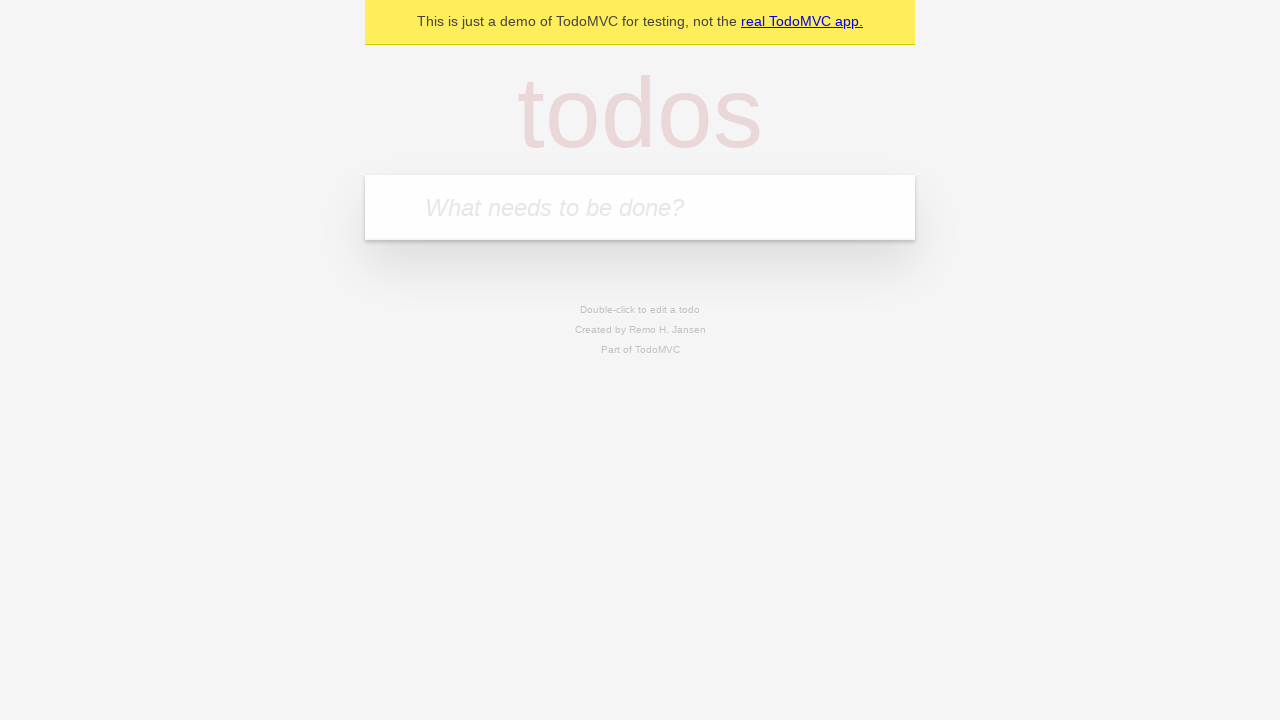

Filled todo input with 'buy some cheese' on internal:attr=[placeholder="What needs to be done?"i]
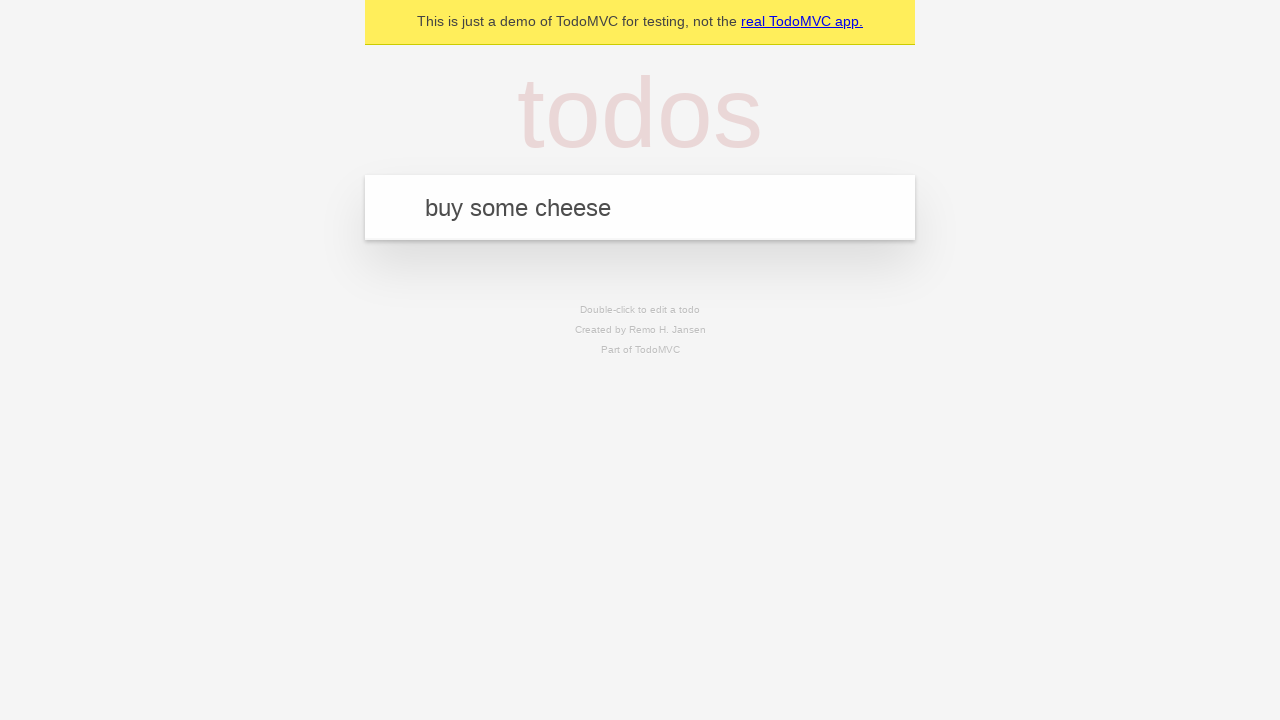

Pressed Enter to create first todo item on internal:attr=[placeholder="What needs to be done?"i]
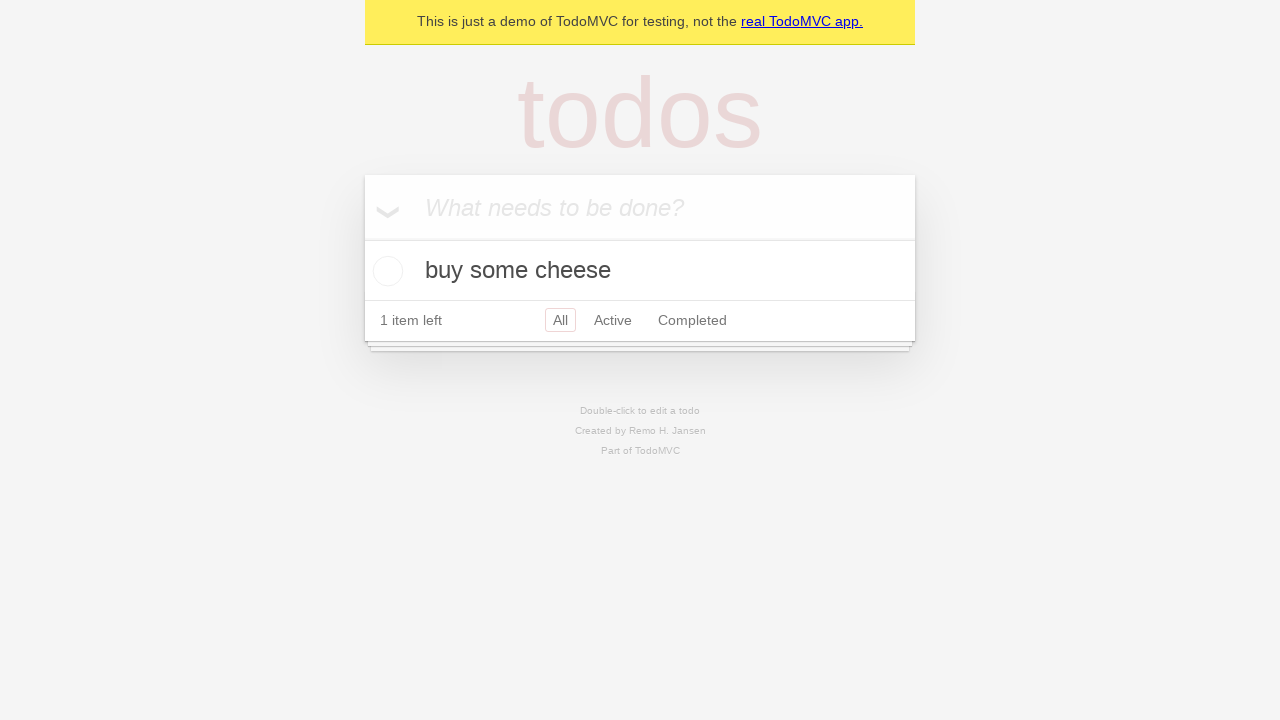

Filled todo input with 'feed the cat' on internal:attr=[placeholder="What needs to be done?"i]
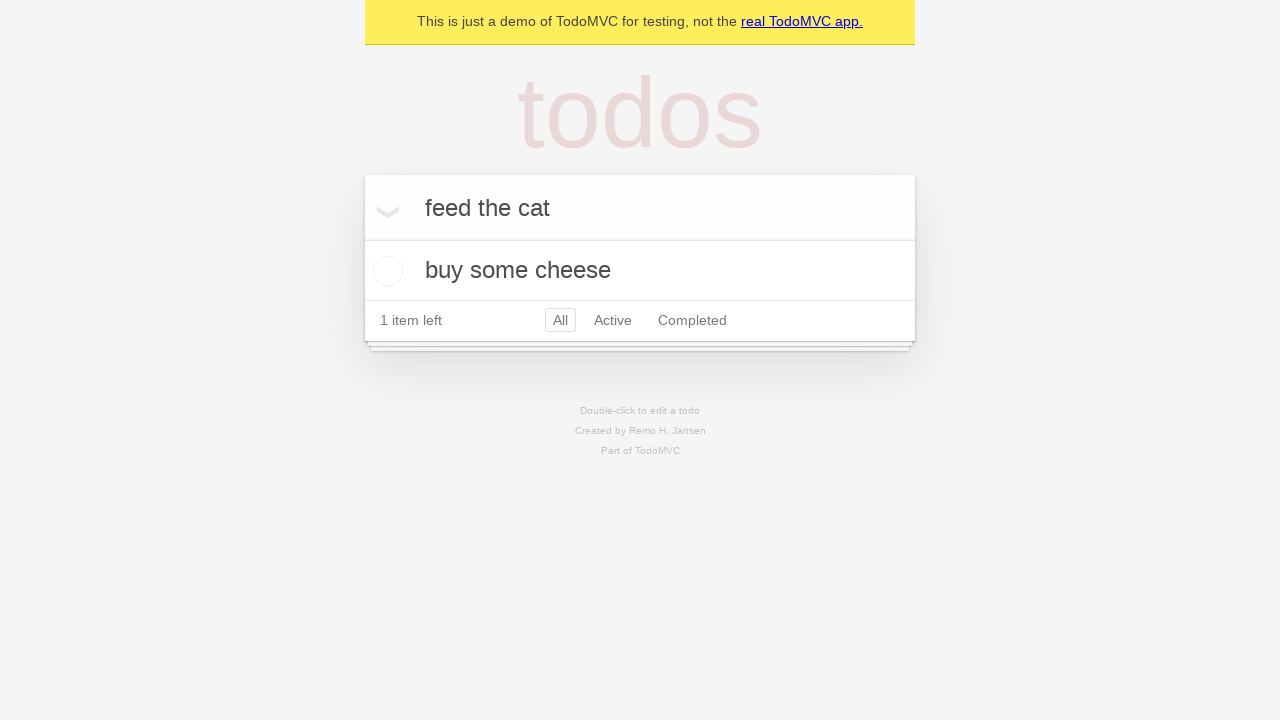

Pressed Enter to create second todo item on internal:attr=[placeholder="What needs to be done?"i]
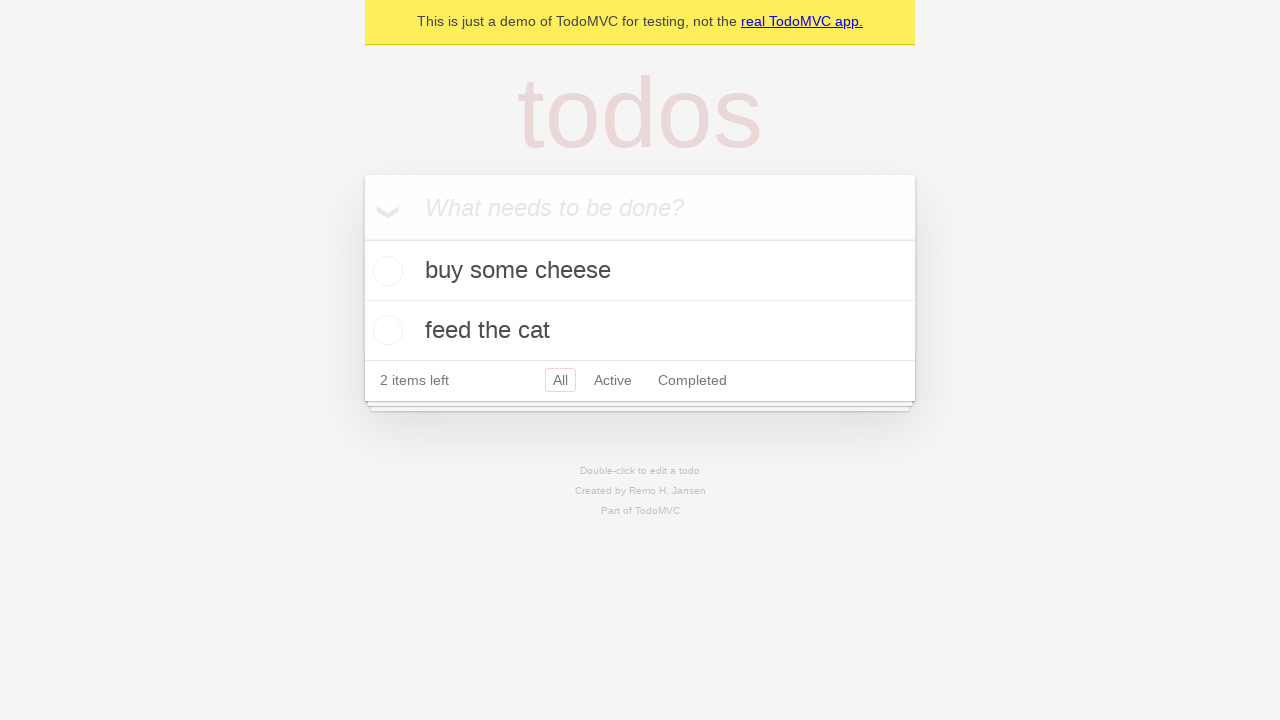

Filled todo input with 'book a doctors appointment' on internal:attr=[placeholder="What needs to be done?"i]
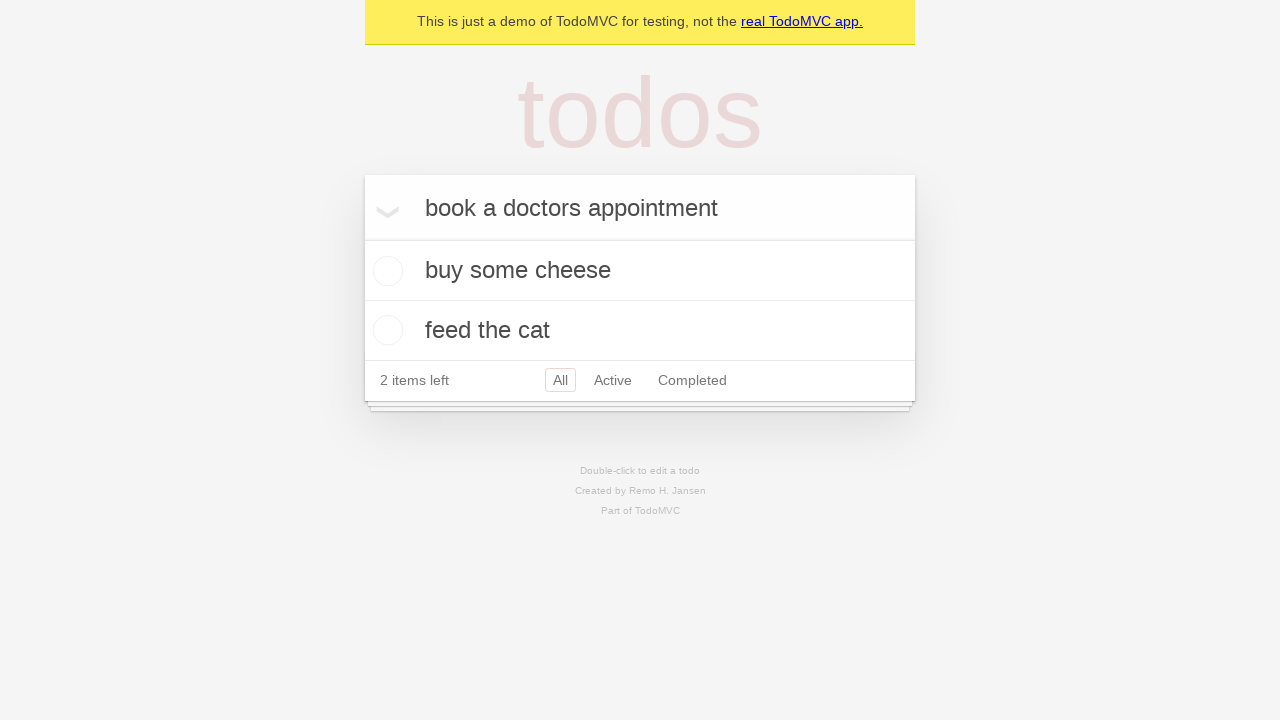

Pressed Enter to create third todo item on internal:attr=[placeholder="What needs to be done?"i]
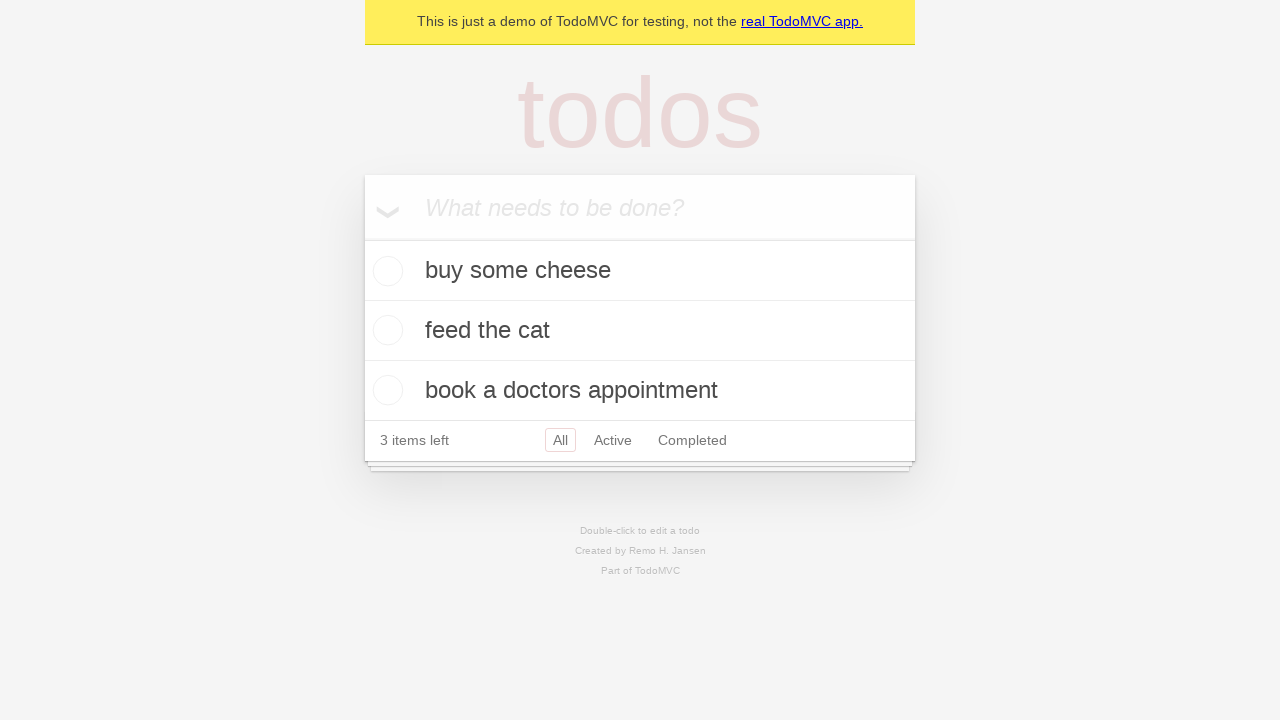

Todo count element loaded, confirming all 3 items appended to list
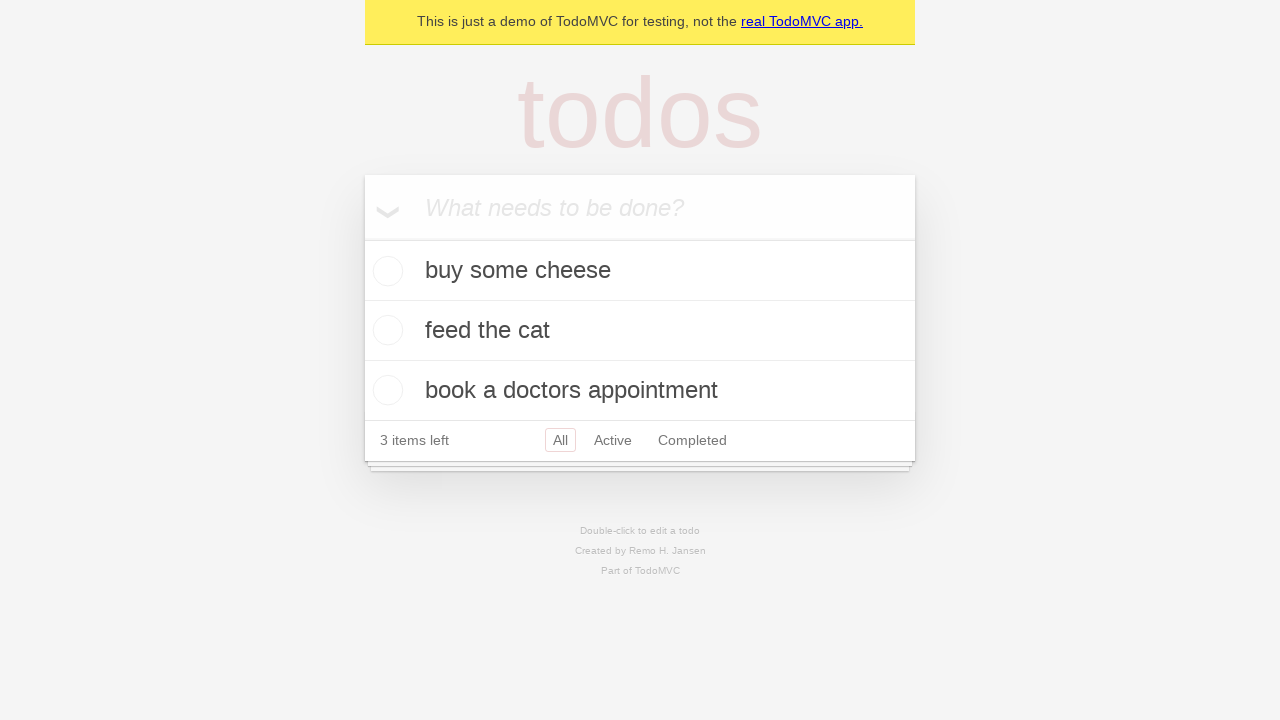

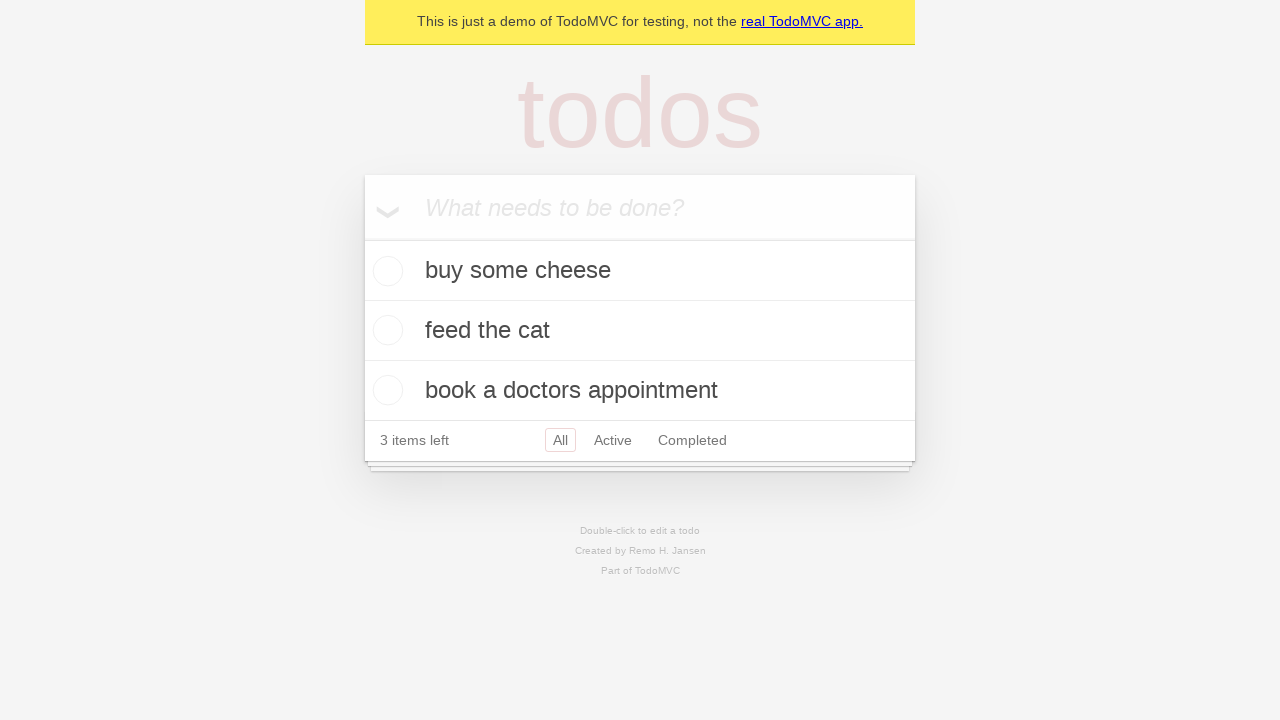